Tests browser window handling by opening a new window and switching to it

Starting URL: https://demoqa.com/browser-windows

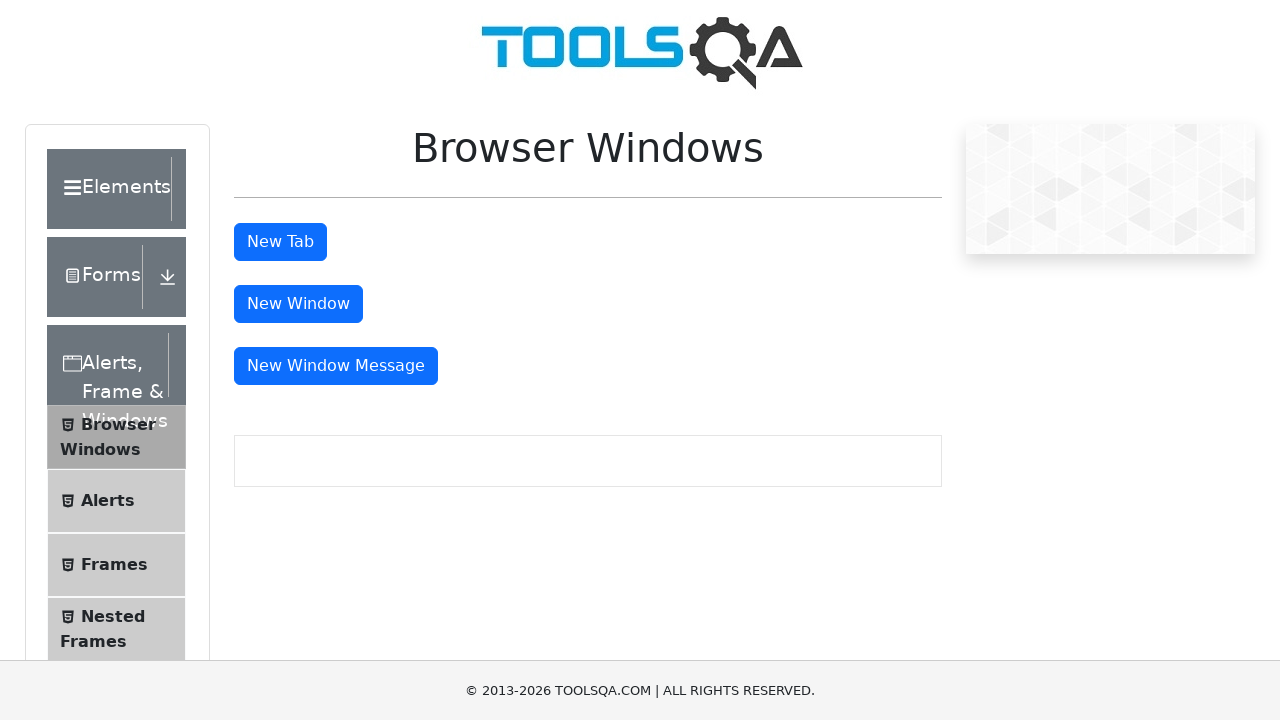

Clicked button to open new window at (298, 304) on #windowButton
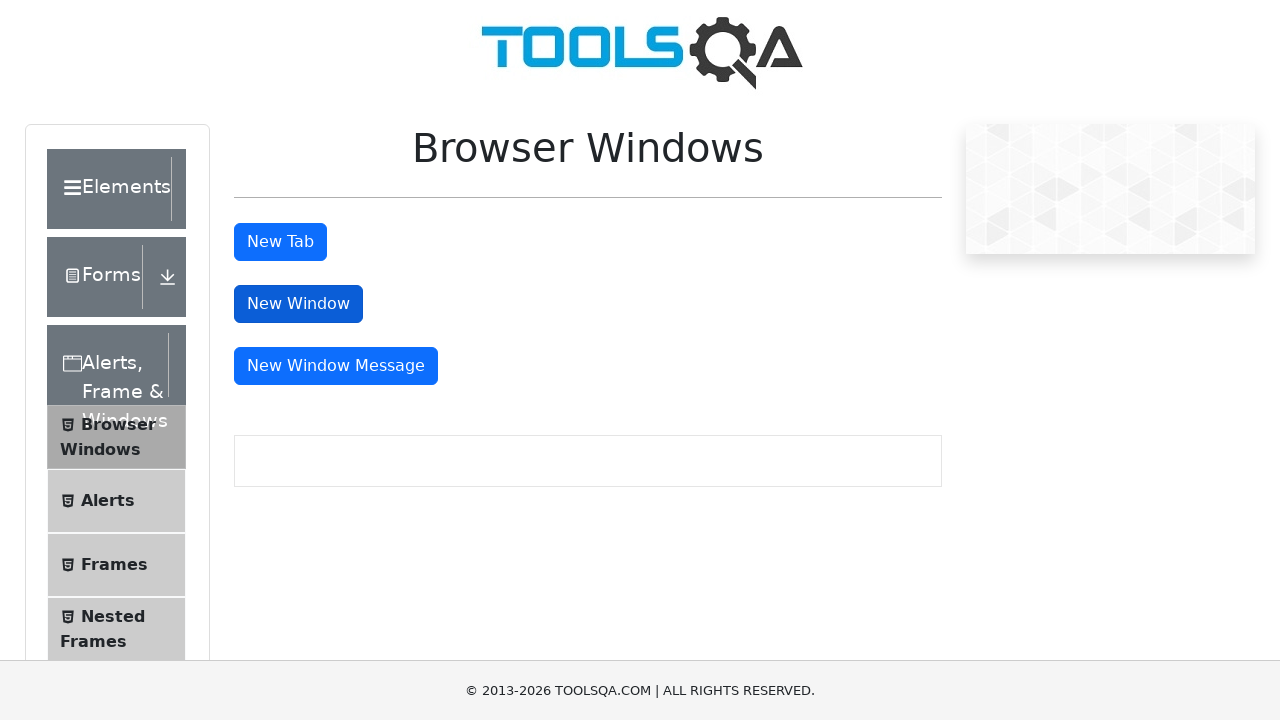

New window handle obtained
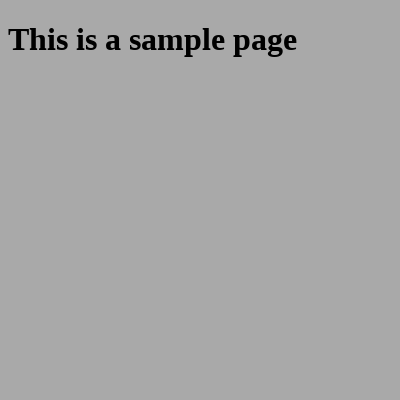

New window loaded completely
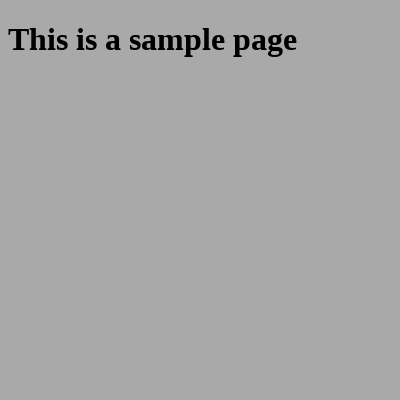

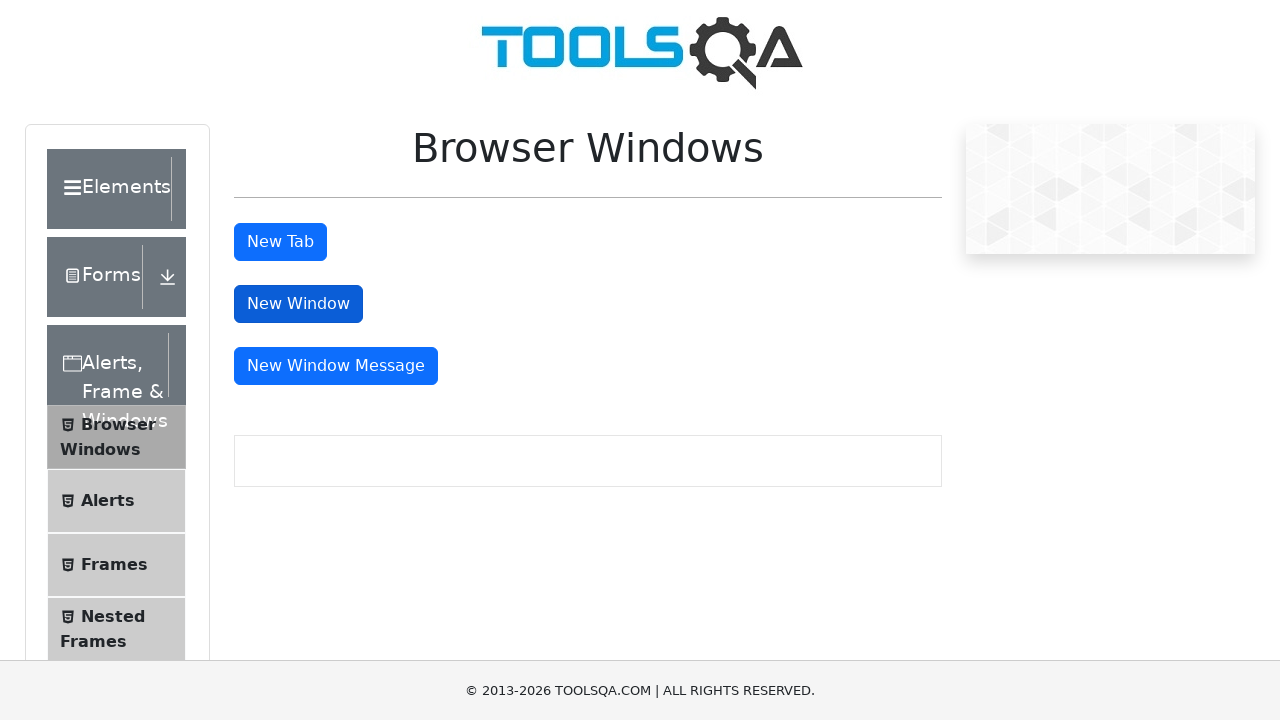